Tests page scrolling functionality by scrolling down, scrolling up, and then scrolling to a specific element on the W3Schools HTML tutorial page

Starting URL: https://www.w3schools.com/html/

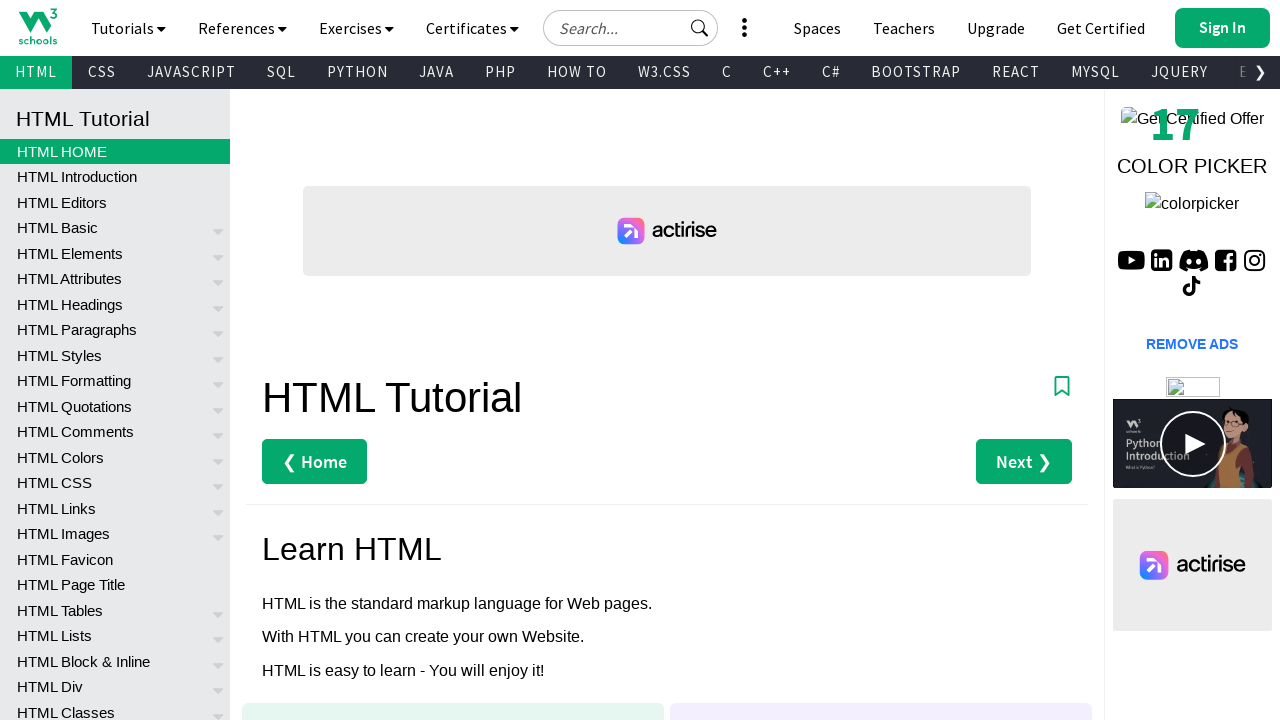

Scrolled down by 700 pixels
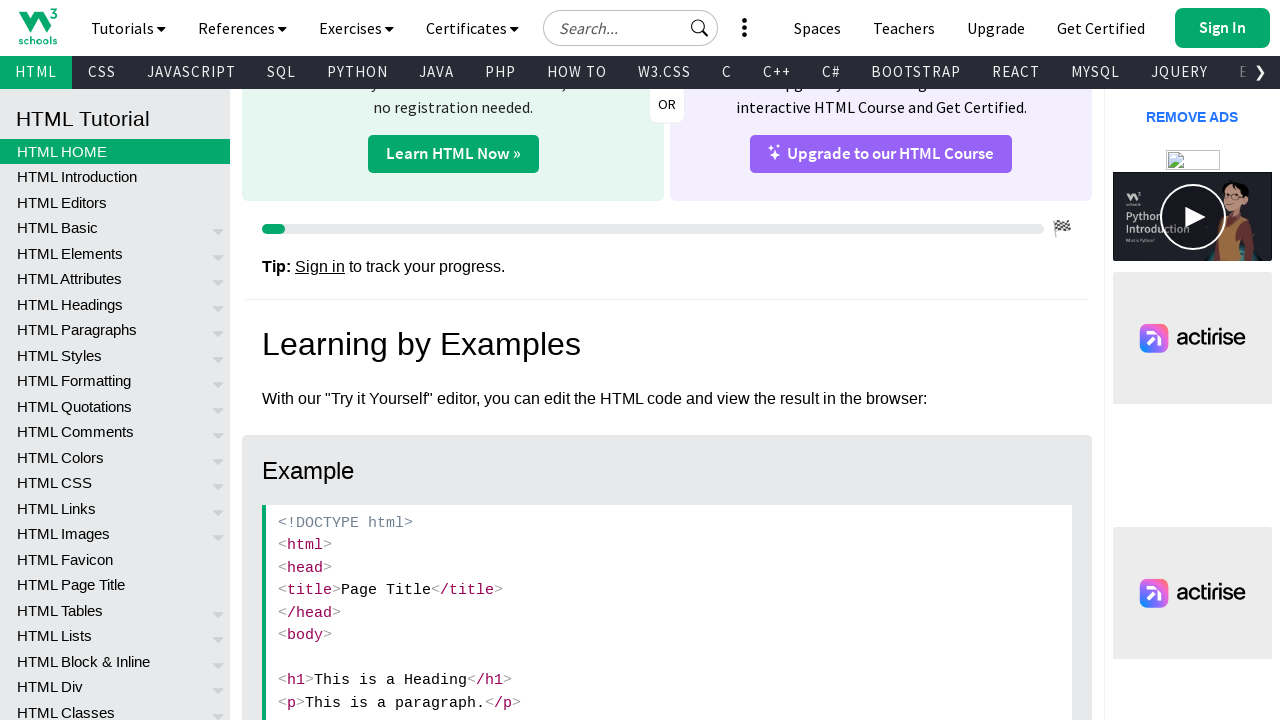

Waited 1000ms for scroll to complete
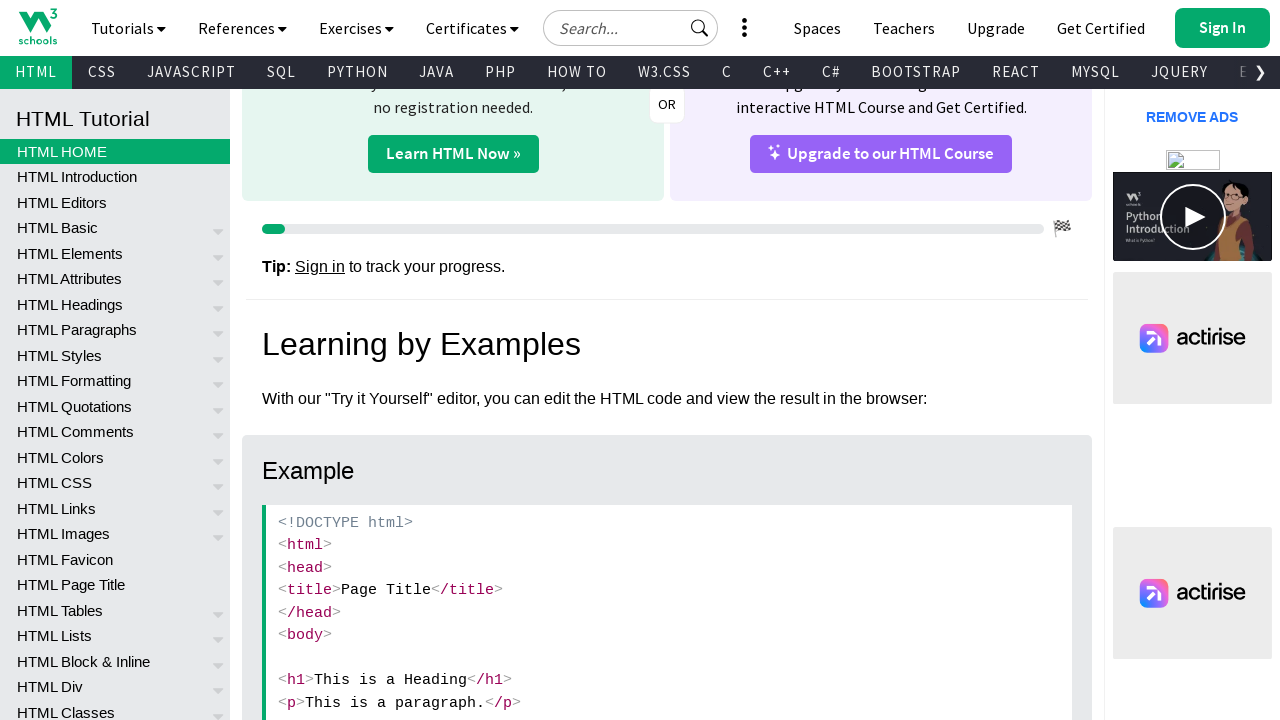

Scrolled up by 600 pixels
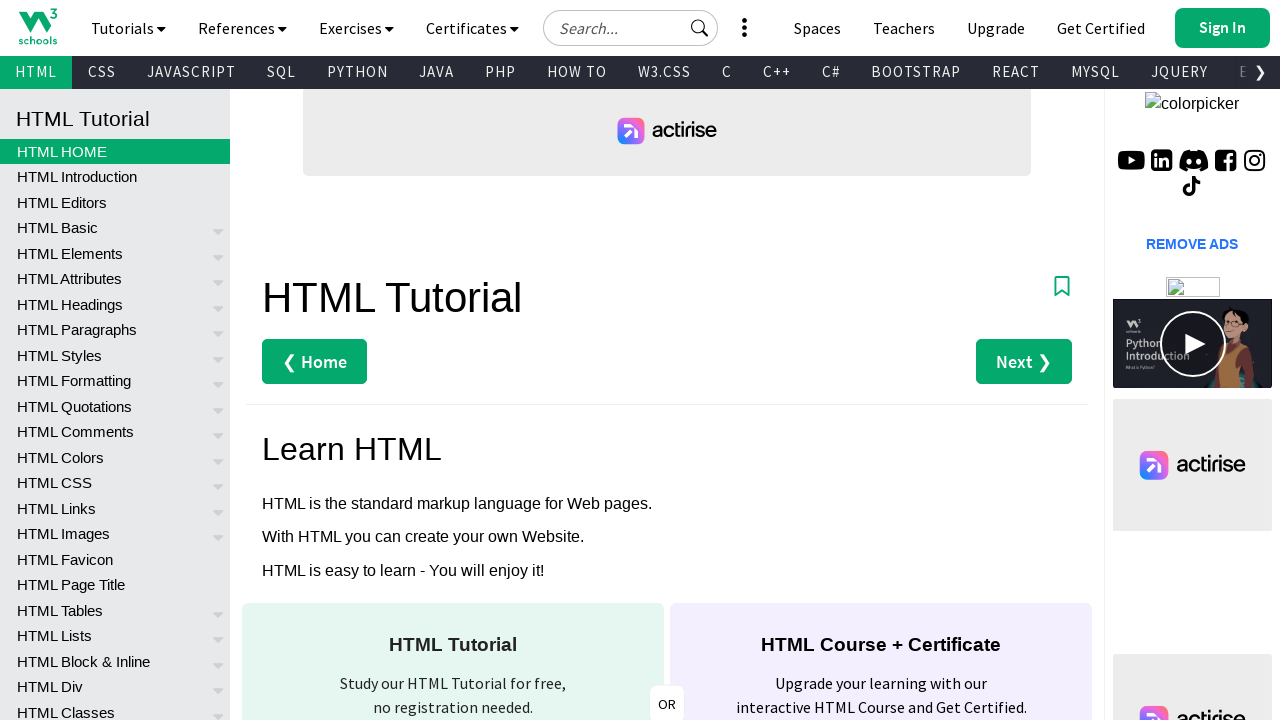

Waited 1000ms for scroll to complete
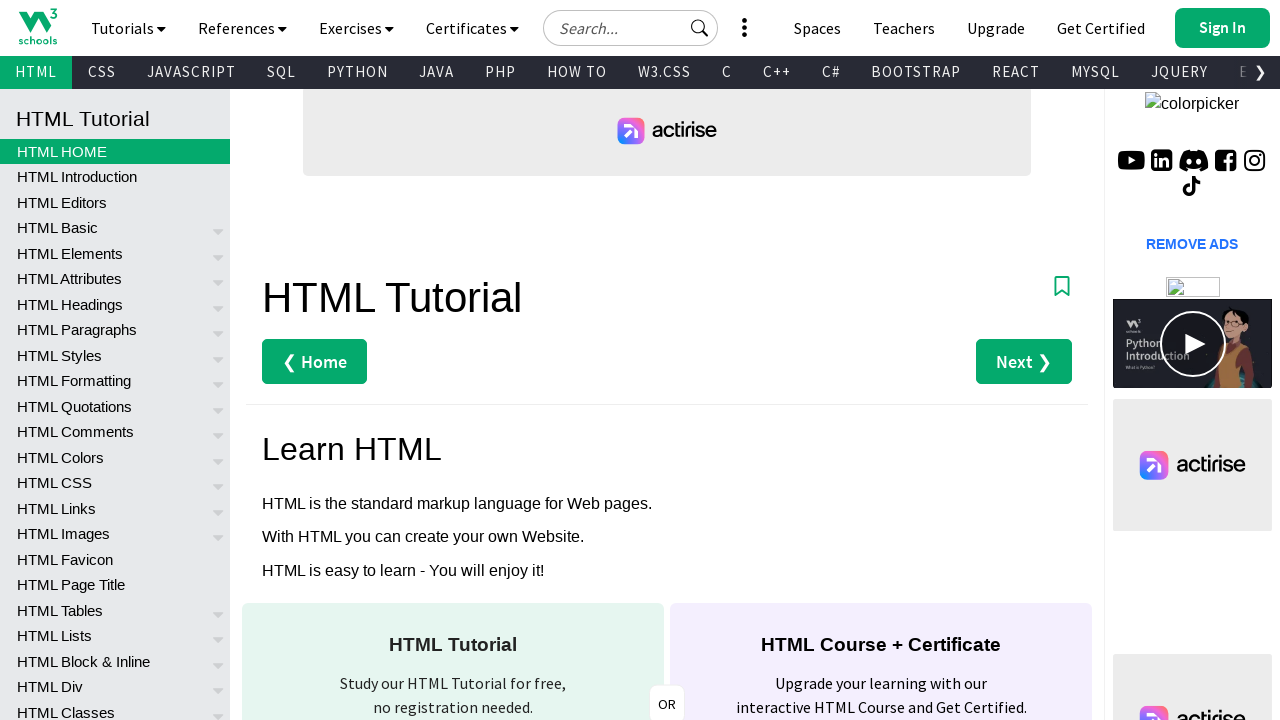

Located 'Start HTML Quiz!' link element
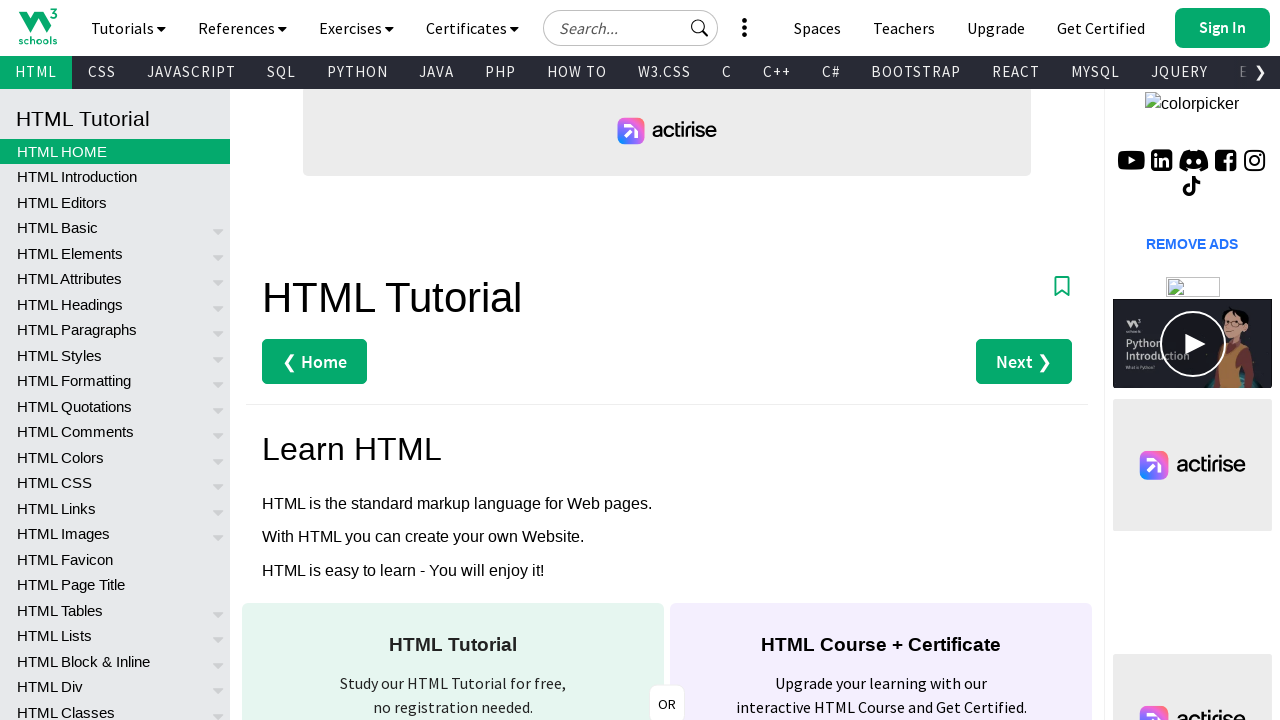

Scrolled 'Start HTML Quiz!' element into view
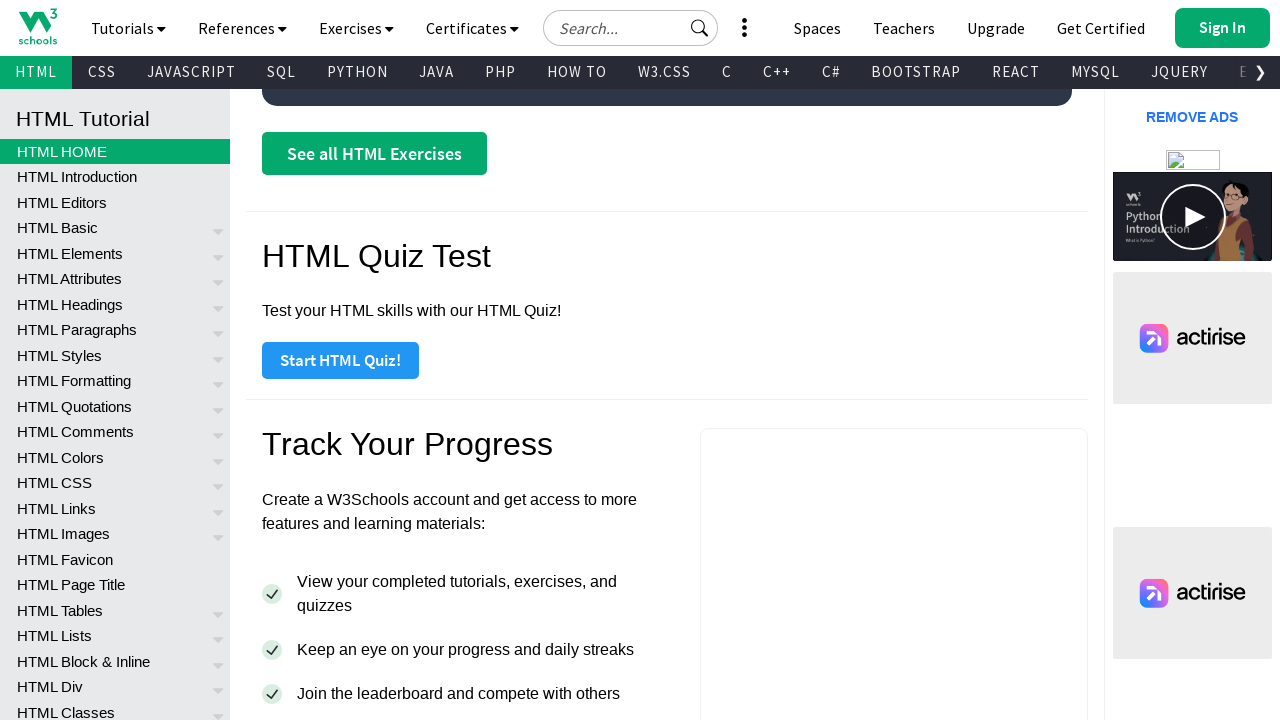

Waited 1000ms for element to be visible after scroll
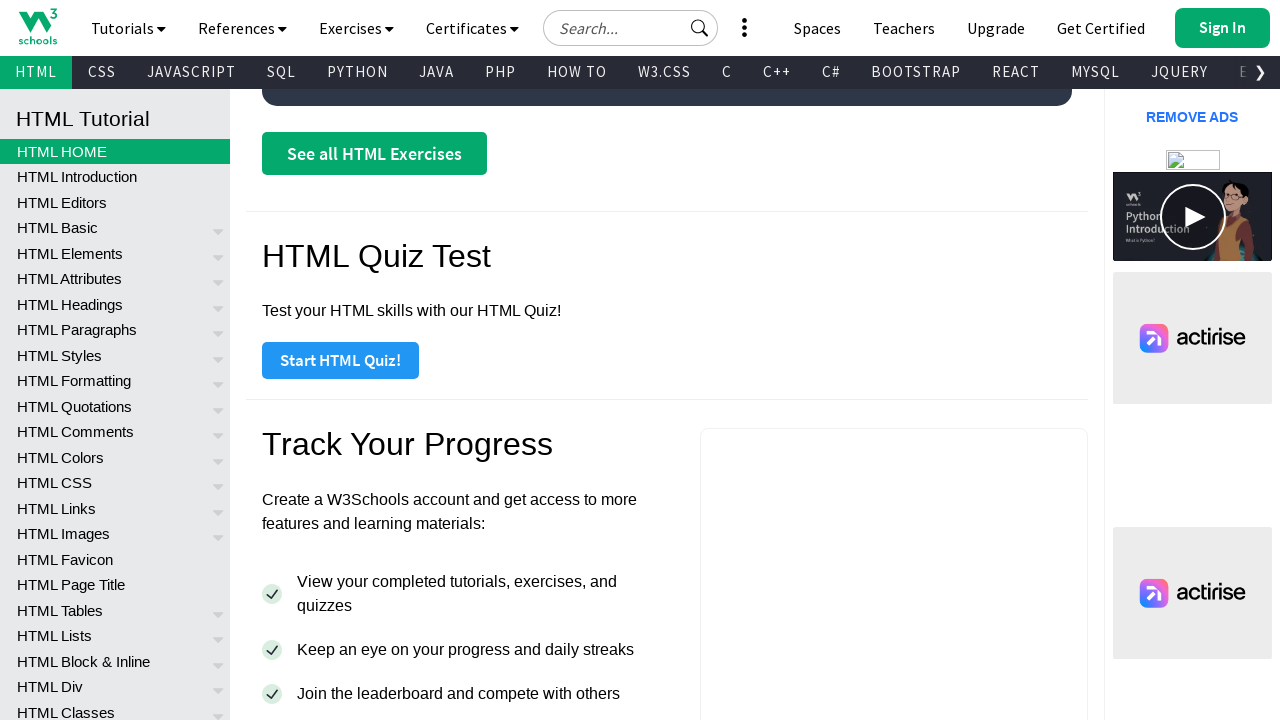

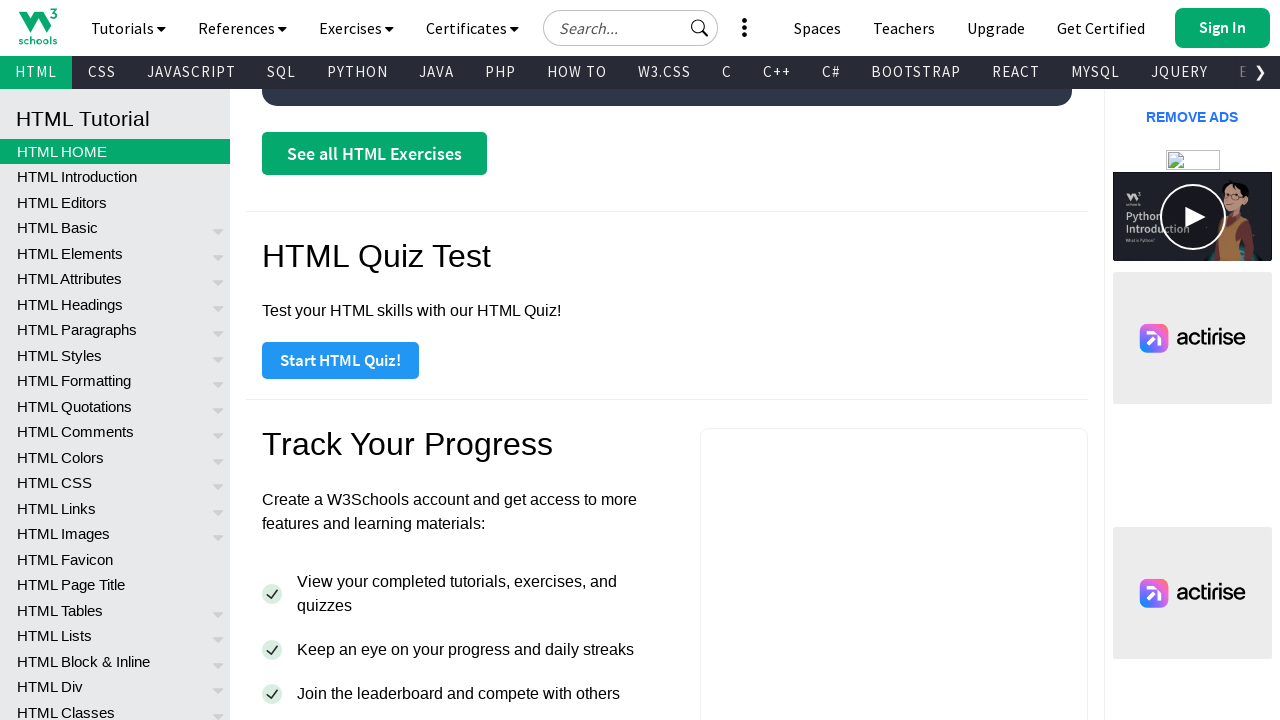